Tests element visibility and fills visible form fields including email input, radio button, and textarea

Starting URL: https://automationfc.github.io/basic-form/index.html

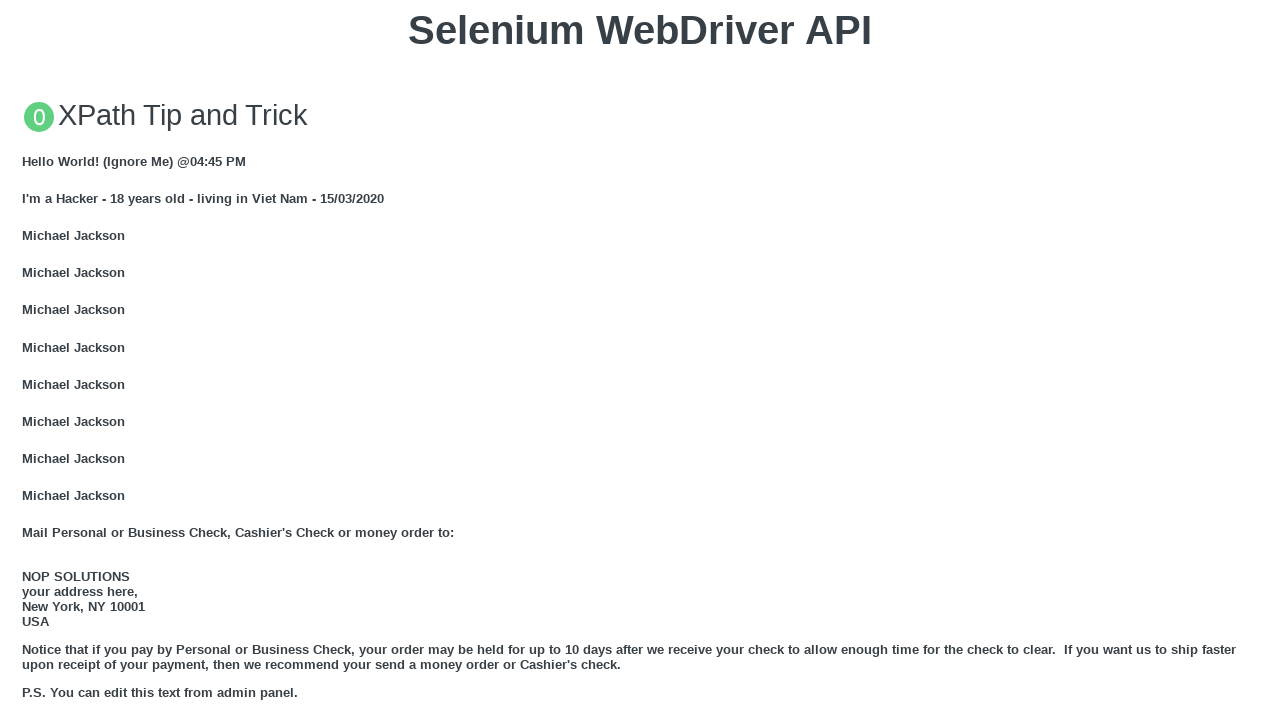

Filled email input with 'Automation Testing' as it is displayed on input#email
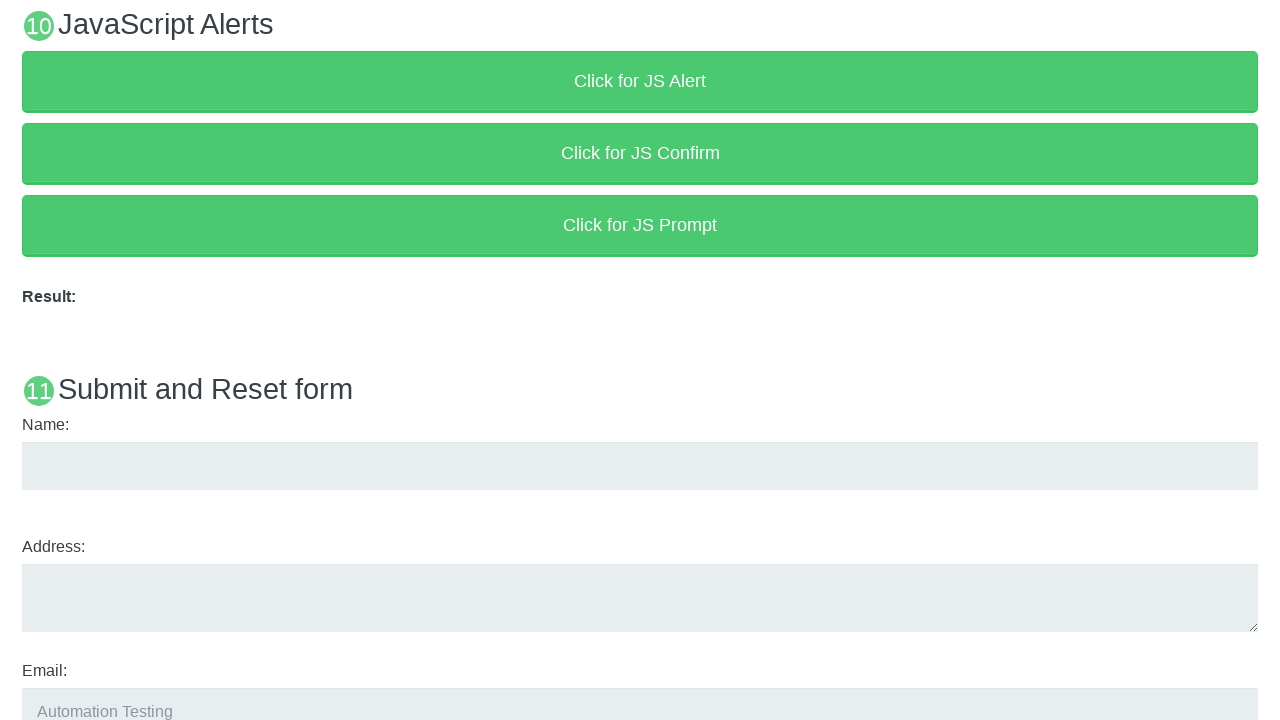

Clicked Under 18 radio button as it is displayed at (28, 360) on input#under_18
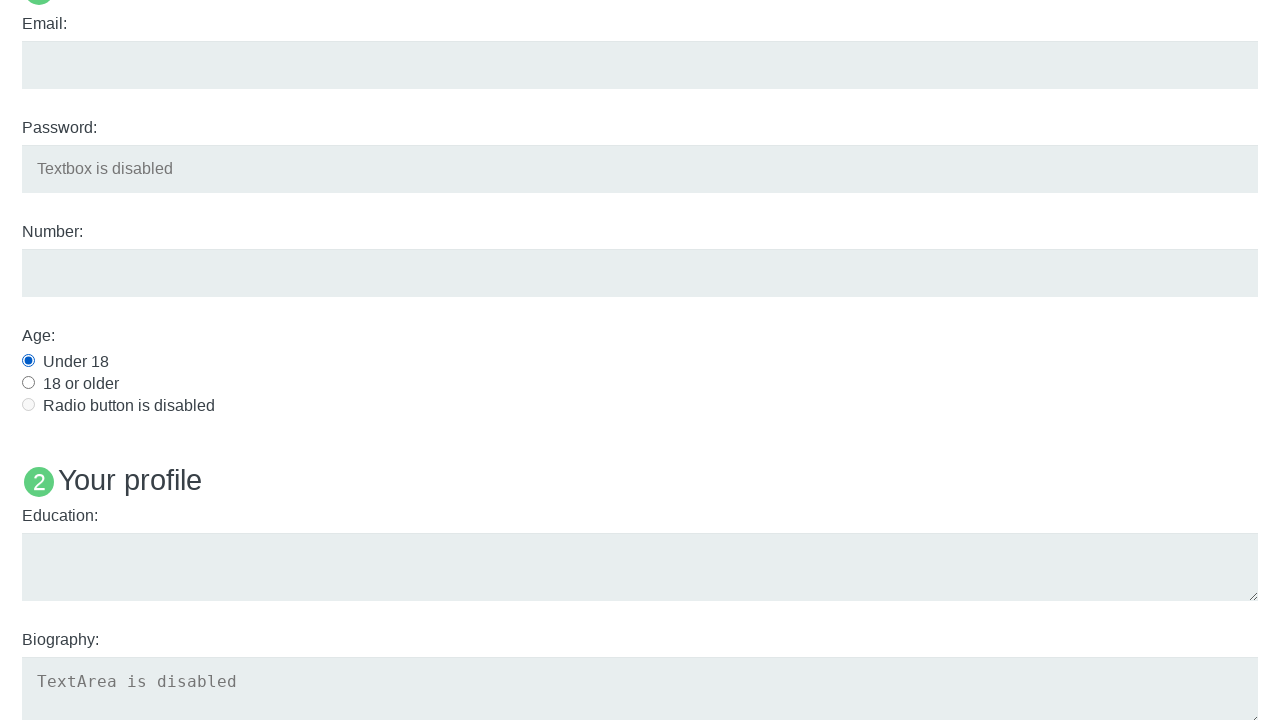

Filled education textarea with 'Automation Testing' as it is displayed on textarea#edu
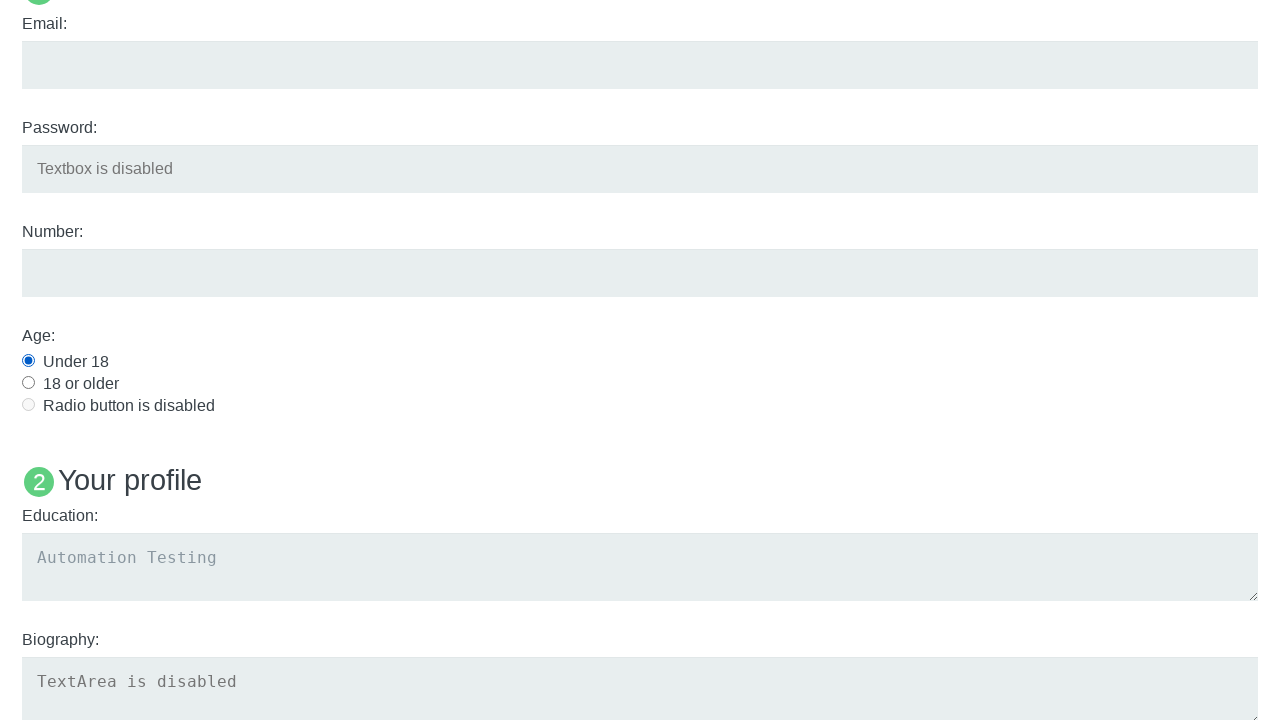

Name: User5 heading is not displayed
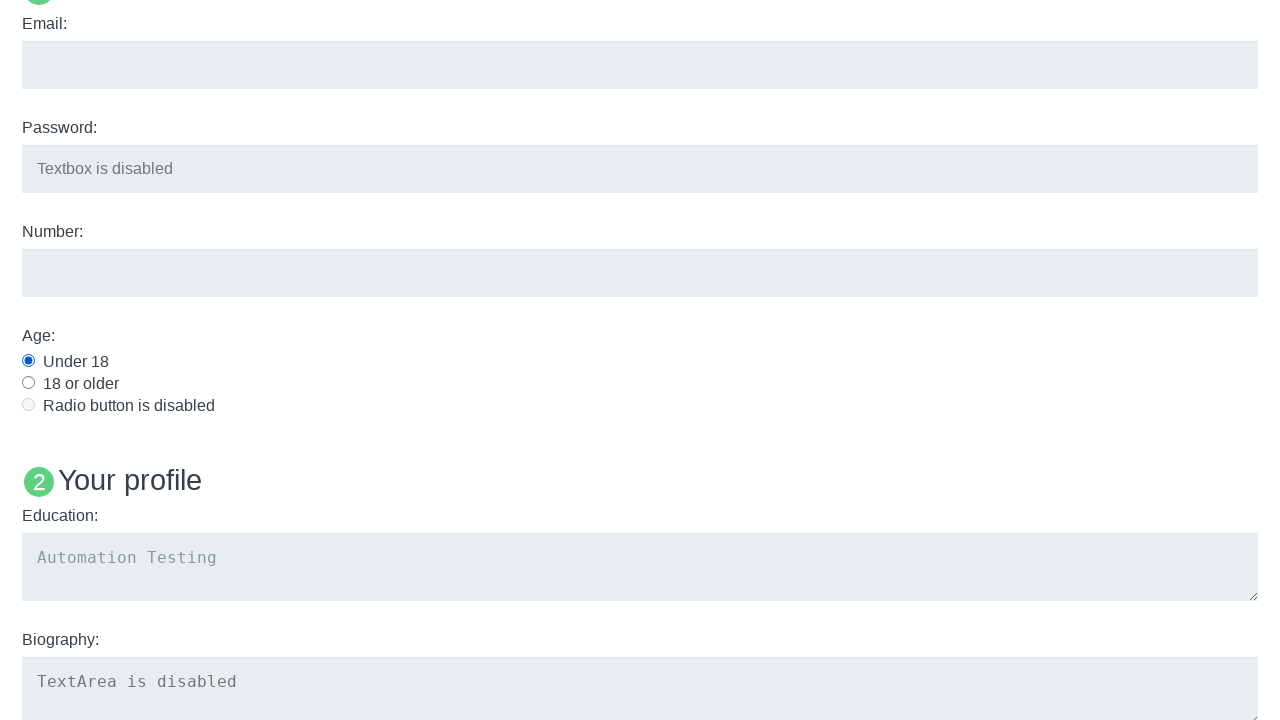

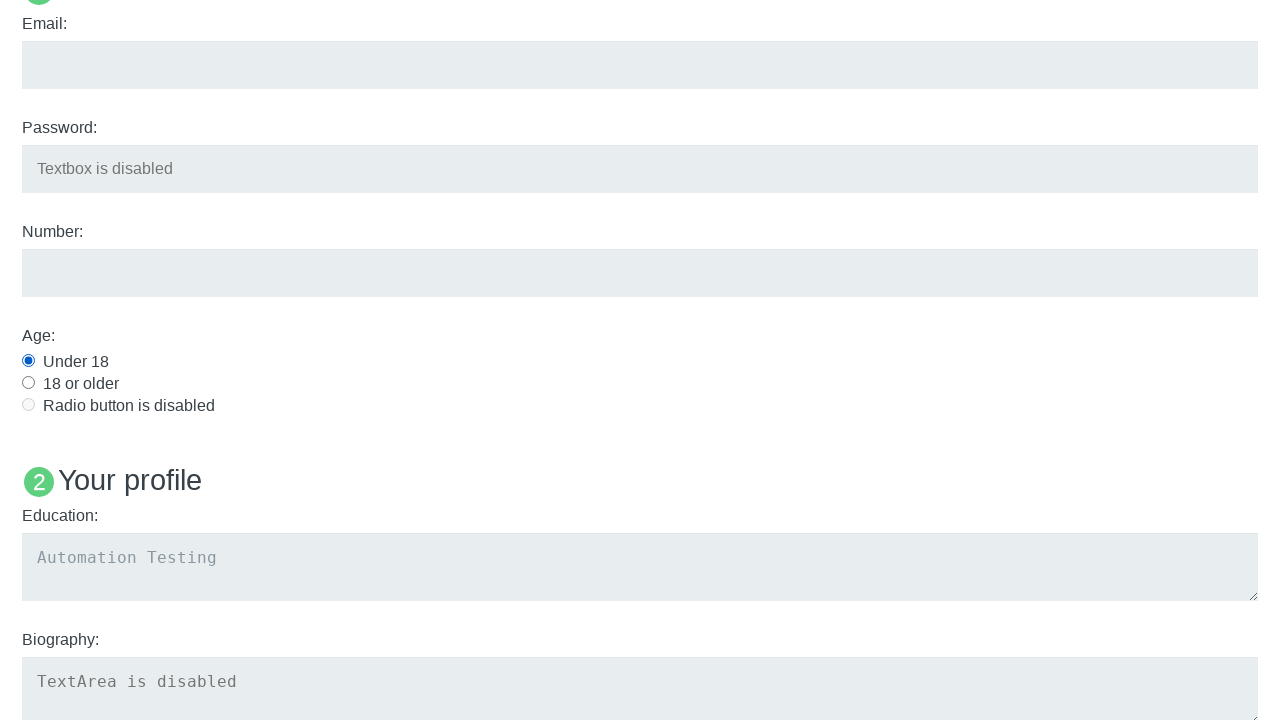